Fills out a form with book preferences and family tree information using various XPath selectors

Starting URL: https://syntaxprojects.com/advanceXpath-homework.php

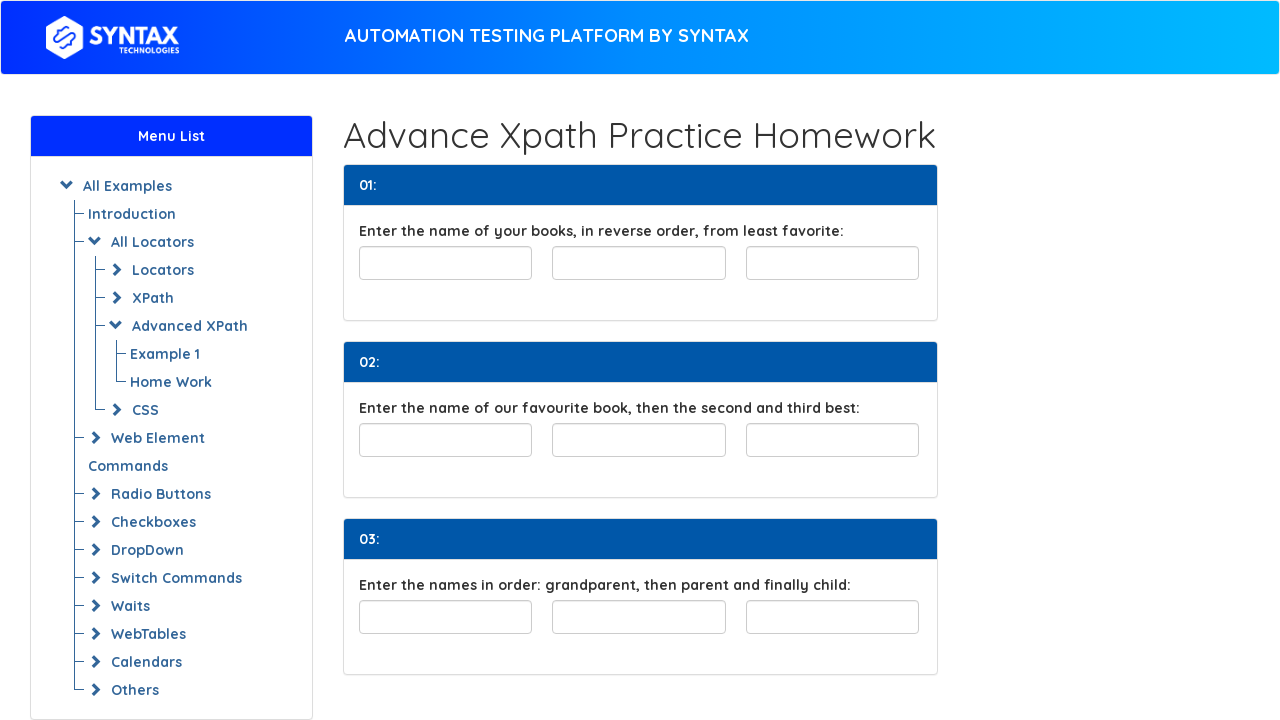

Filled least favorite book #1 with 'The Great Gatsby' using preceding-sibling XPath on //input[@id='least-favorite']/preceding-sibling::input[2]
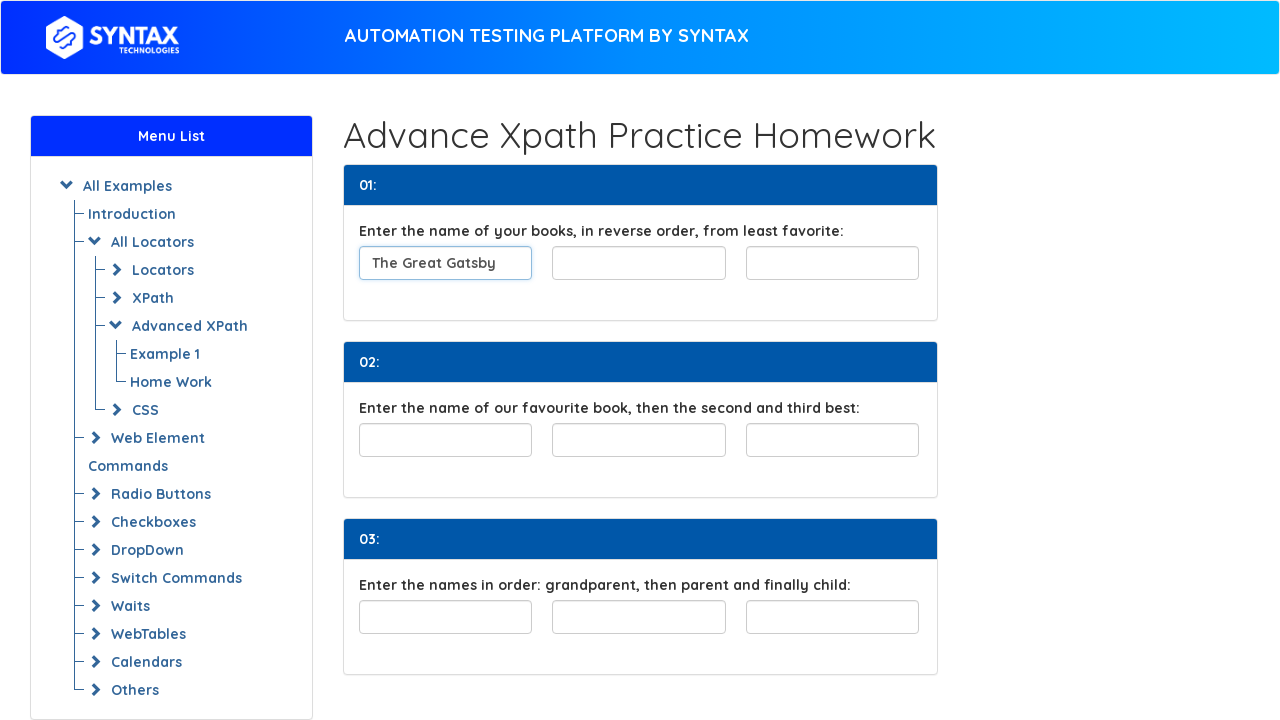

Filled least favorite book #2 with 'Hamlet' using preceding-sibling XPath on //input[@id='least-favorite']/preceding-sibling::input[1]
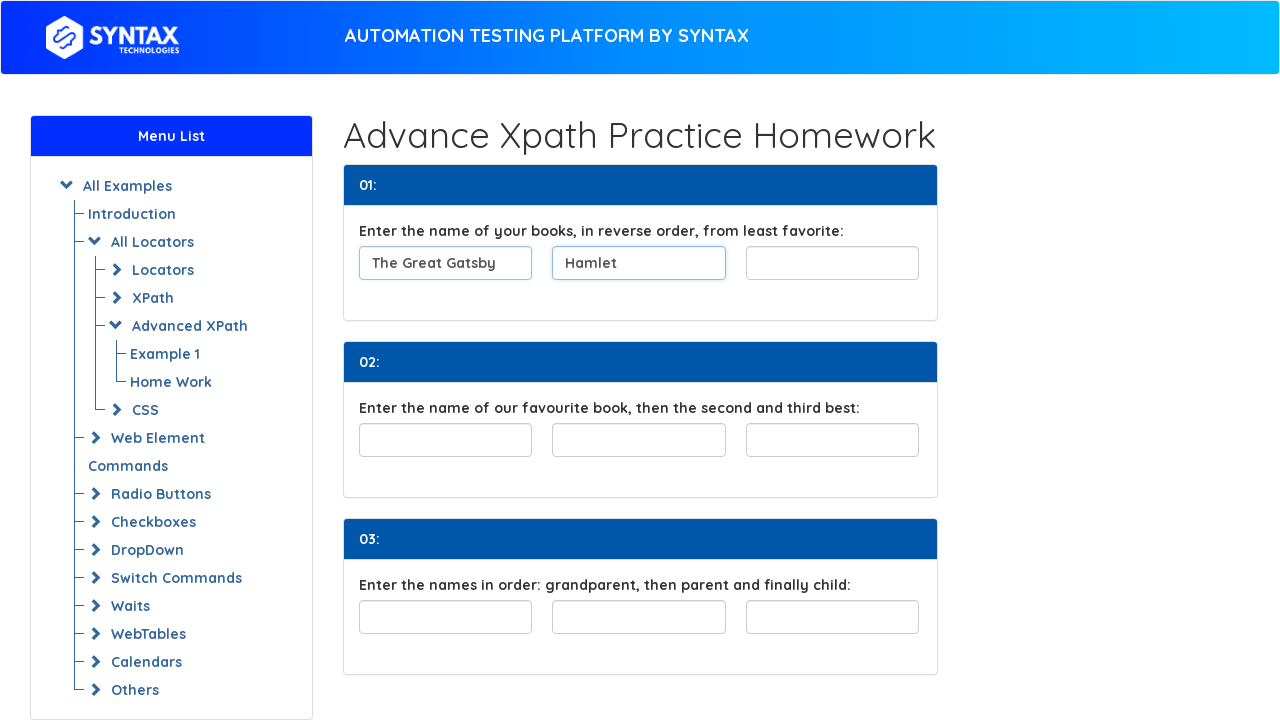

Filled least favorite book #3 with 'One Hundred Years of Solitude' using ID selector on #least-favorite
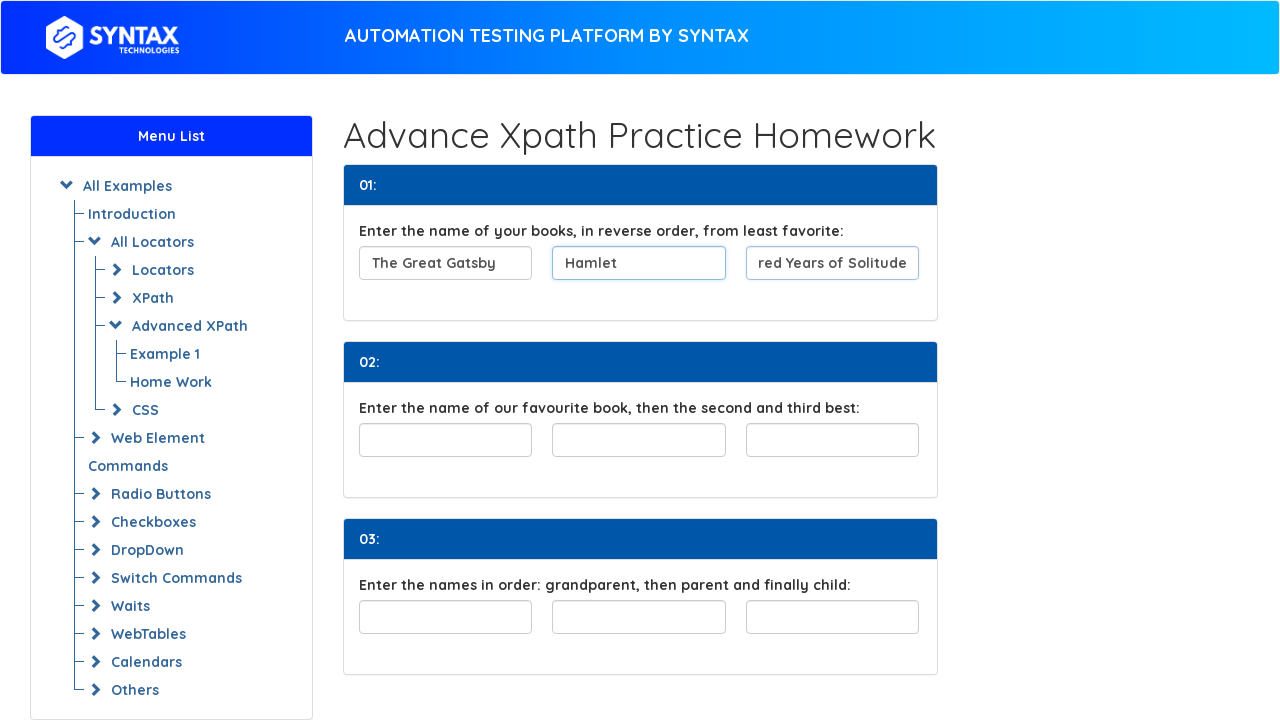

Filled favorite book #1 with '1984' using ID selector on #favouriteBook
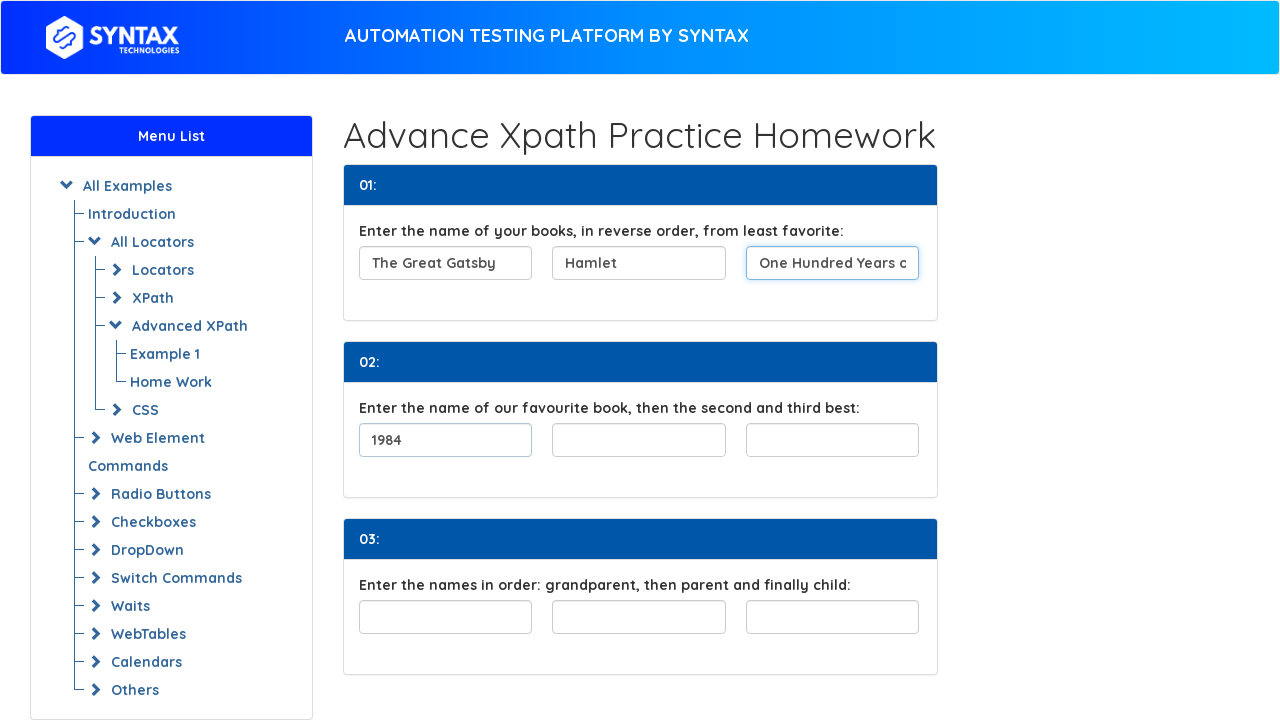

Filled favorite book #2 with 'Slaughterhouse-Five' using following-sibling XPath on //input[@id='favouriteBook']/following-sibling::input[1]
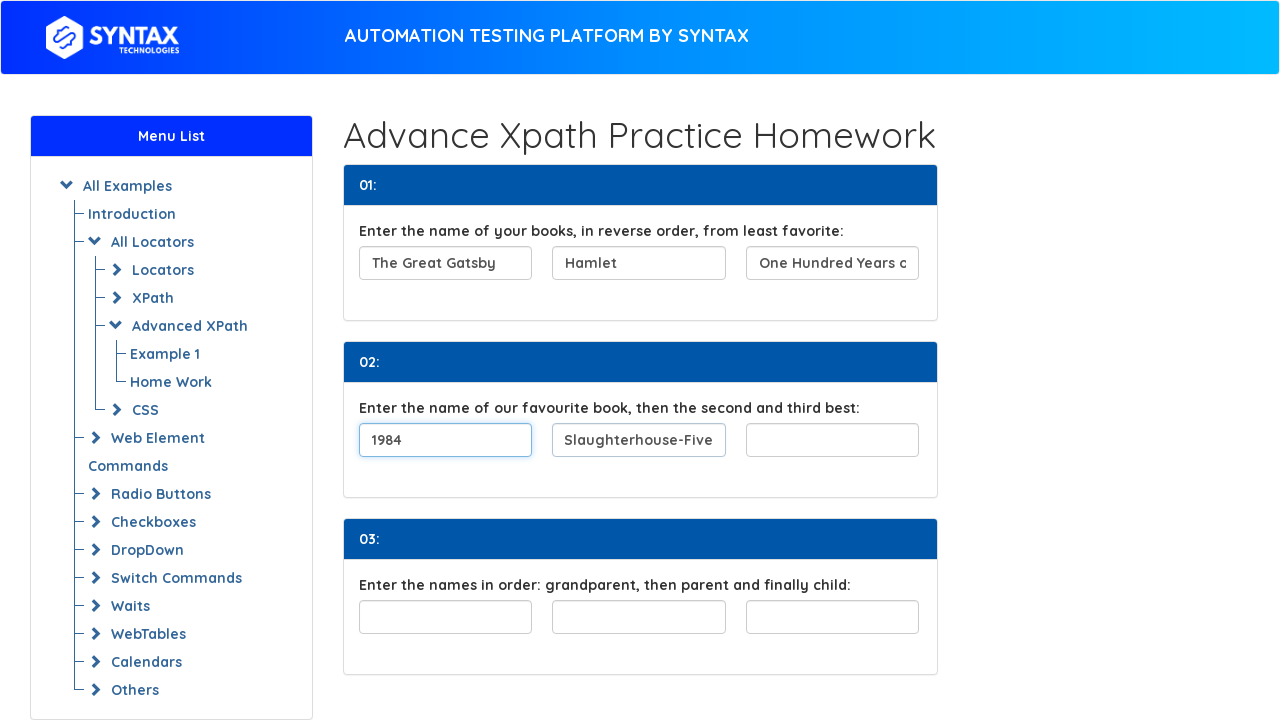

Filled favorite book #3 with 'To Kill a Mockingbird' using following-sibling XPath on //input[@id='favouriteBook']/following-sibling::input[2]
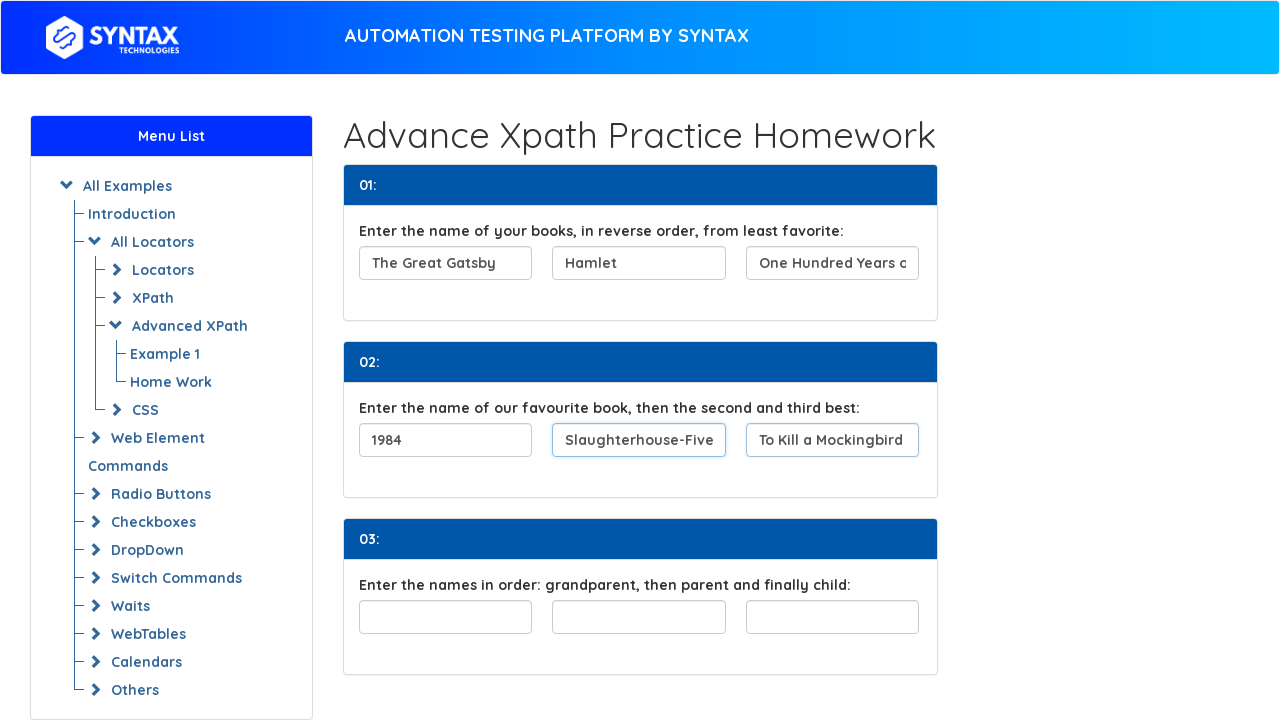

Filled family tree field #1 with 'grandparent' using child XPath on //div[@id='familyTree']/child::input[1]
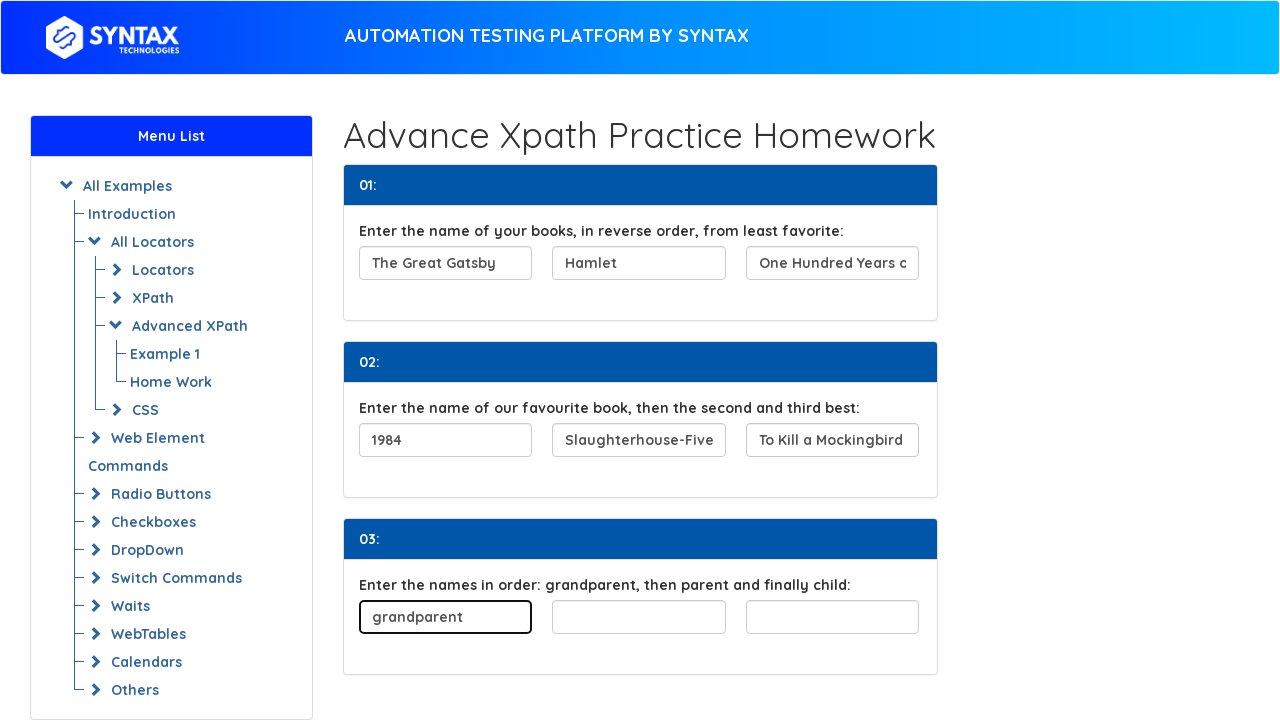

Filled family tree field #2 with 'parent' using child XPath on //div[@id='familyTree']/child::input[2]
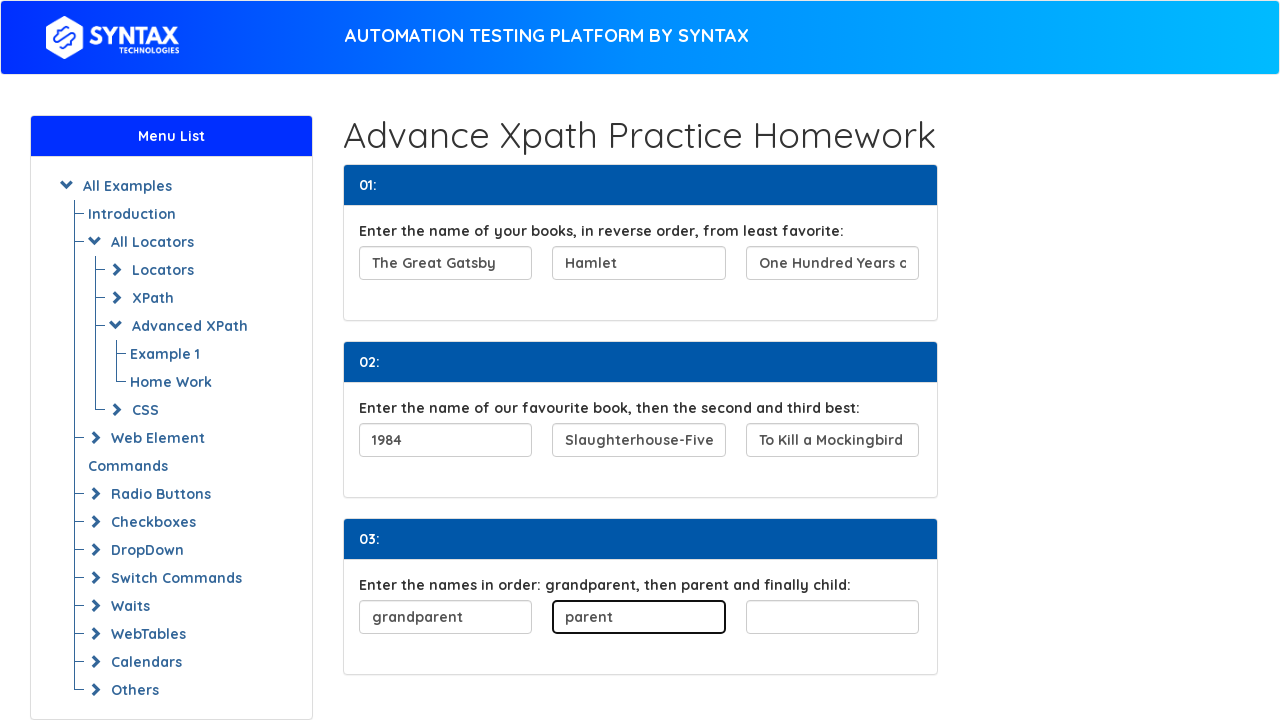

Filled family tree field #3 with 'child' using child XPath on //div[@id='familyTree']/child::input[3]
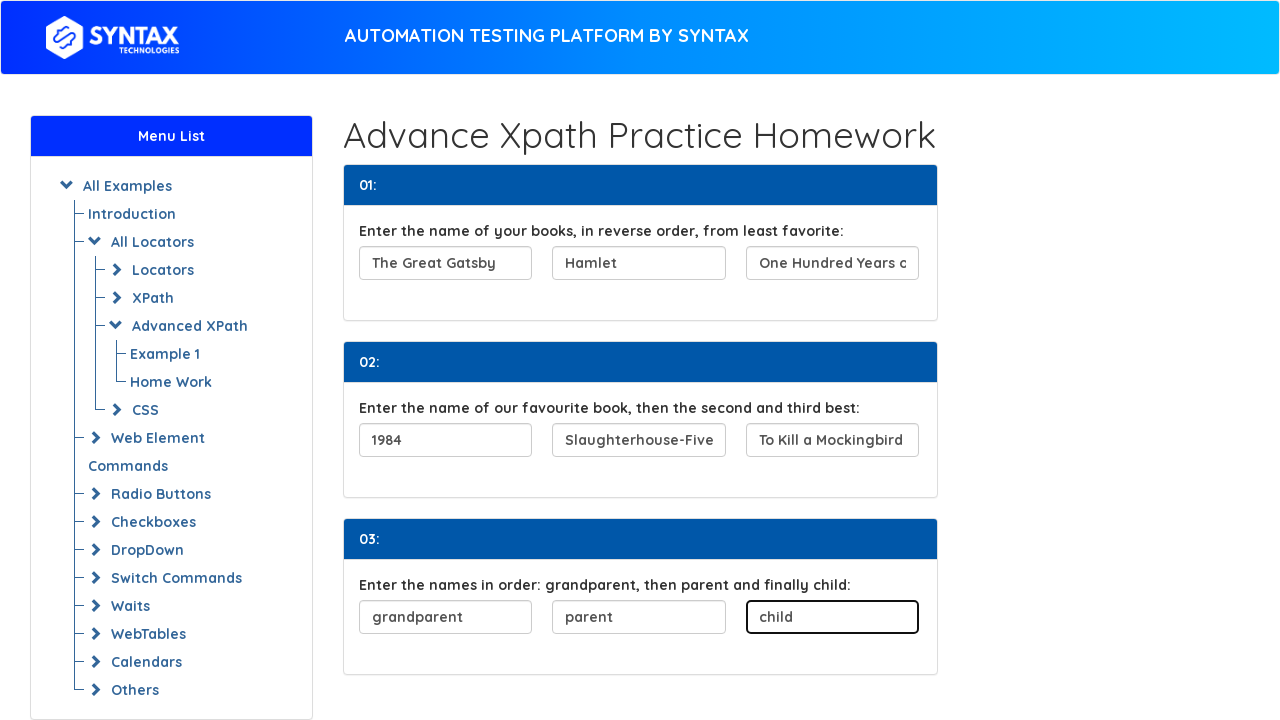

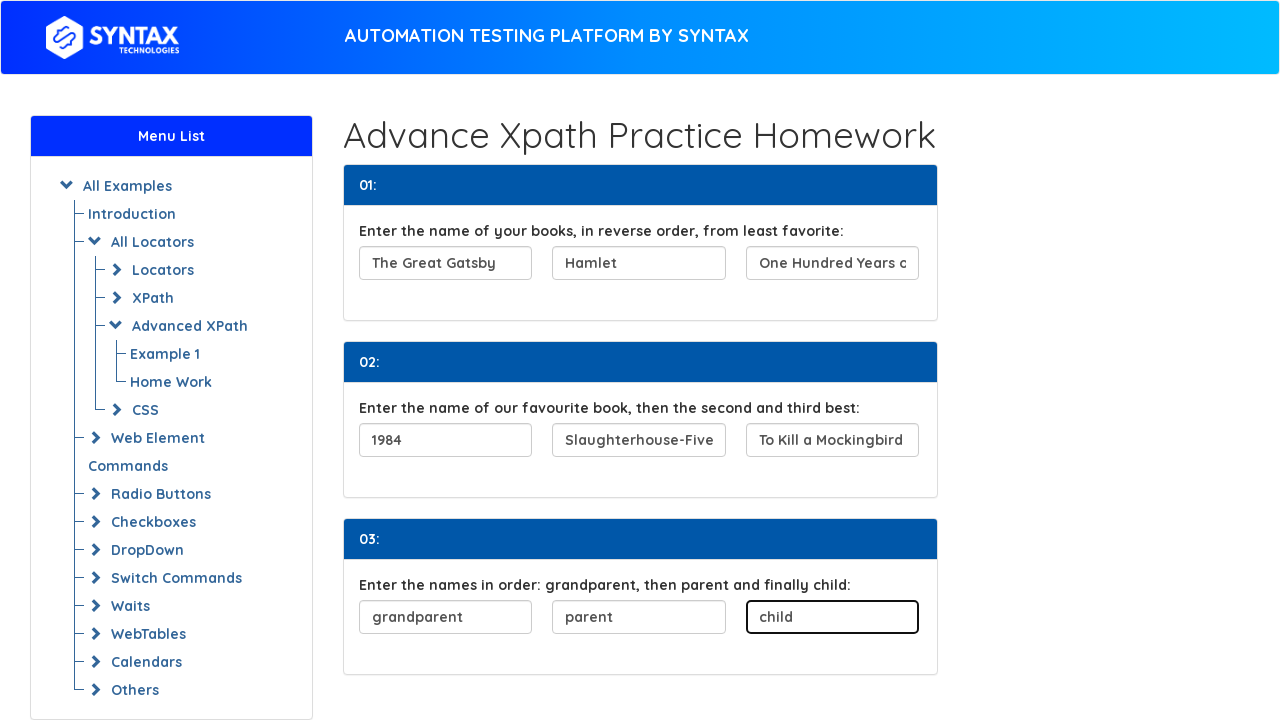